Navigates to an automation practice page and counts links at different scope levels - entire page, footer section, and a specific column within the footer

Starting URL: https://rahulshettyacademy.com/AutomationPractice/

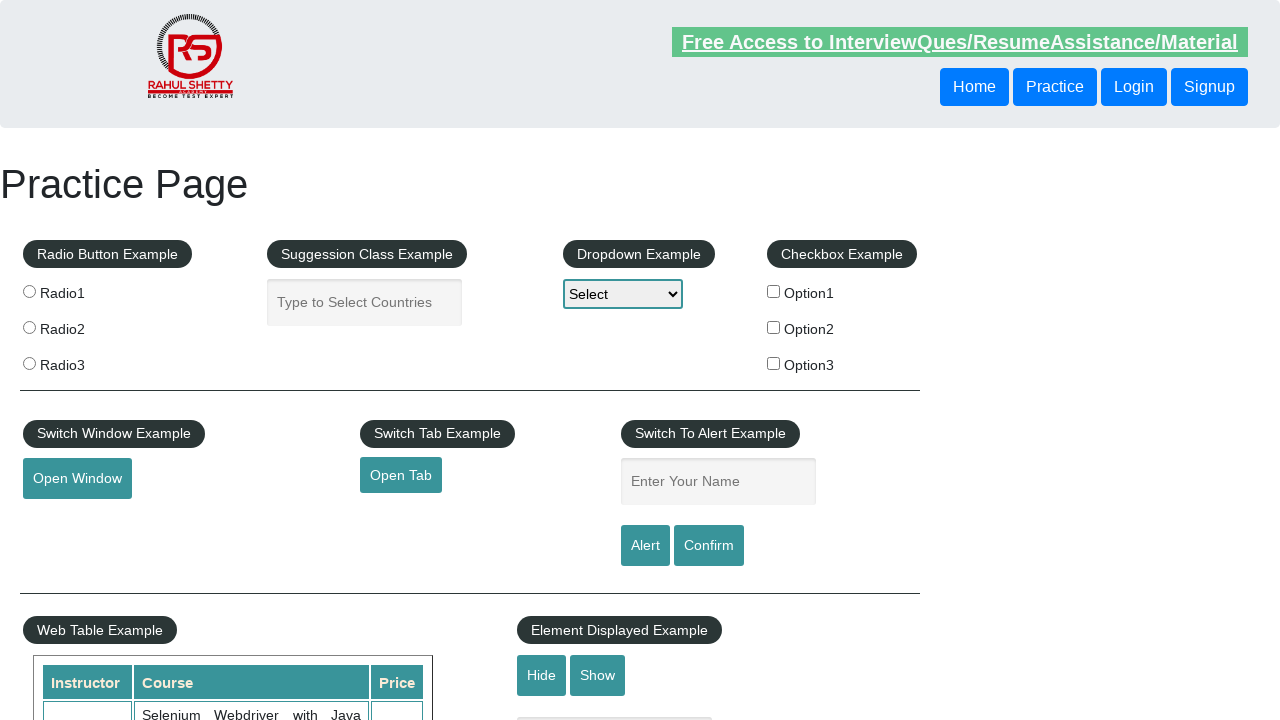

Navigated to automation practice page
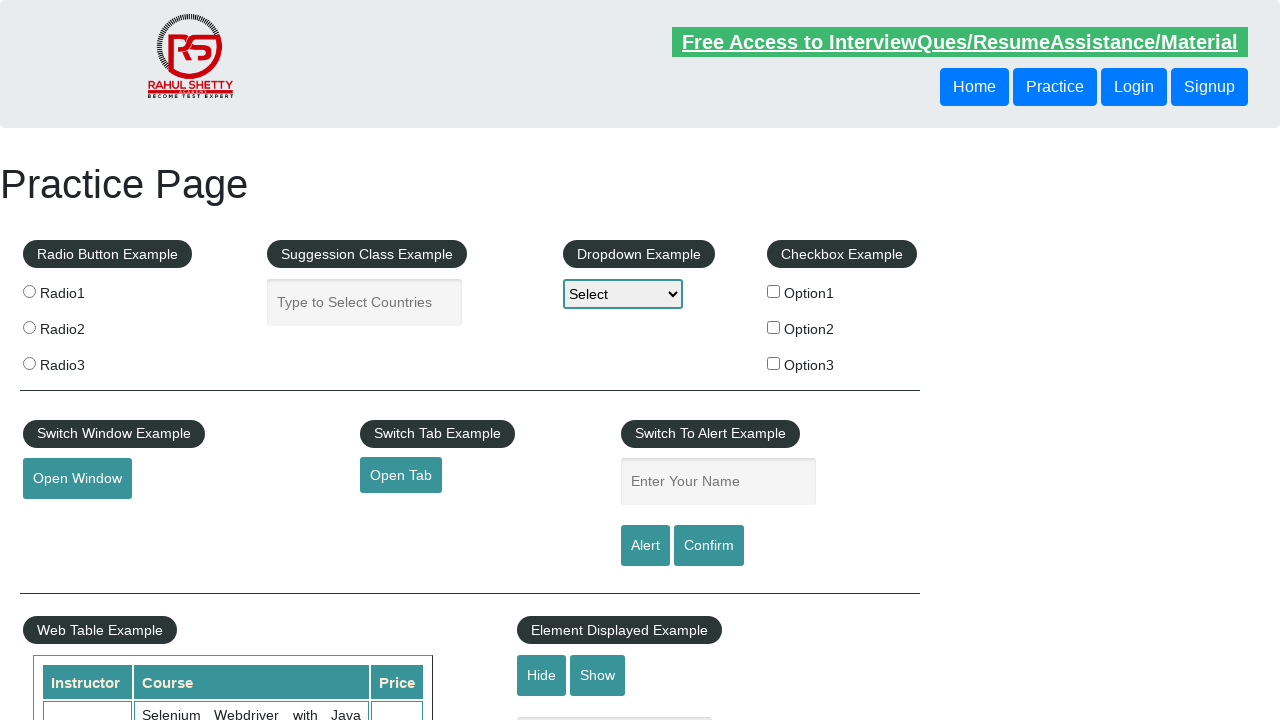

Located all links on page - total count: 27
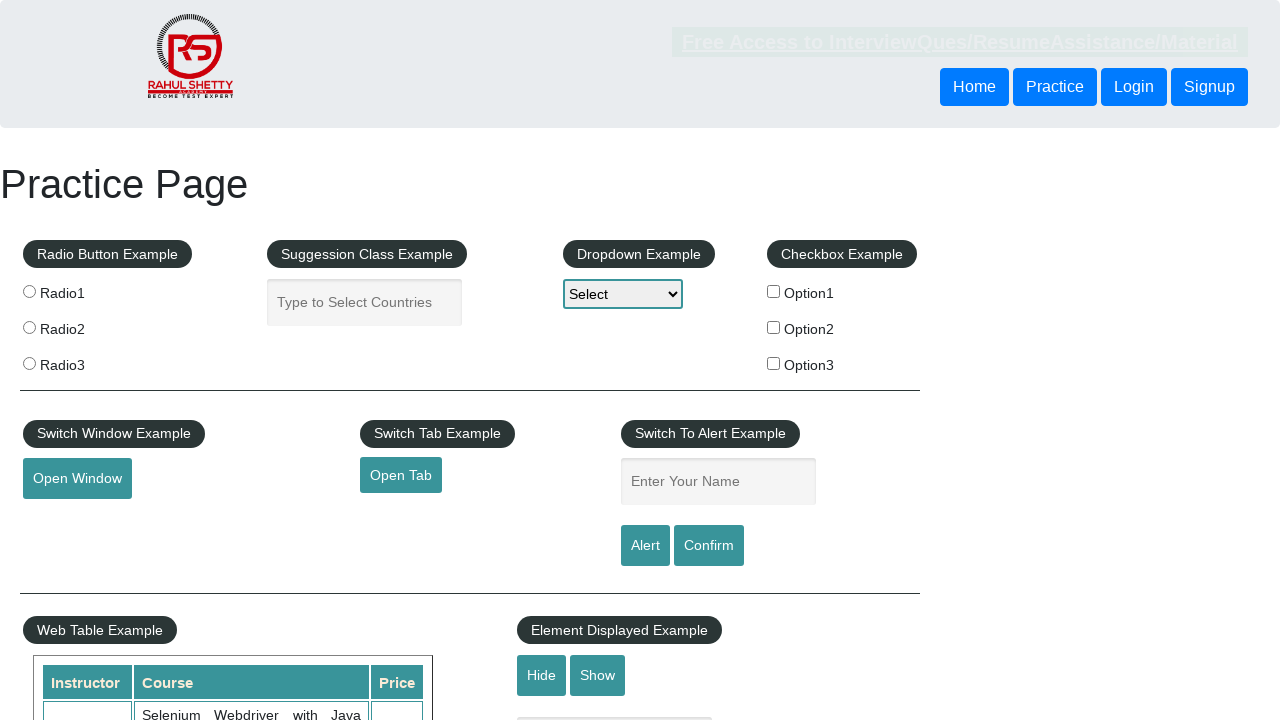

Located footer section (#gf-BIG)
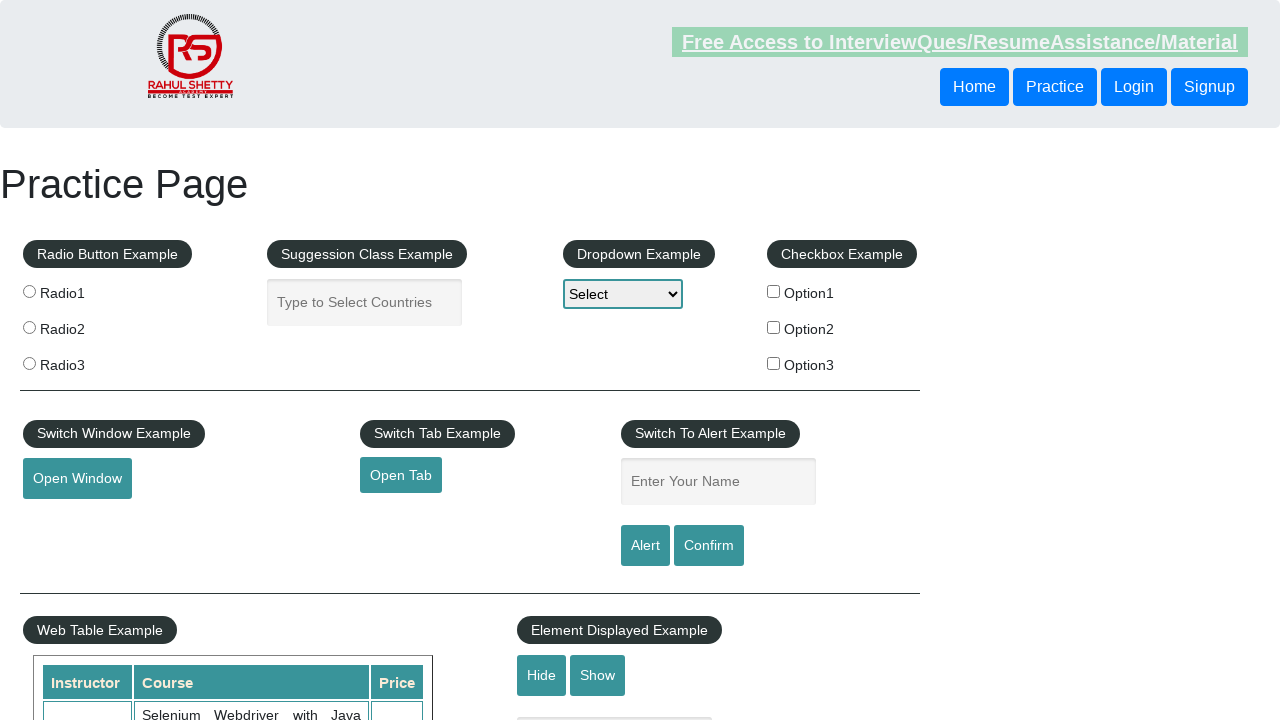

Counted links in footer section - total count: 20
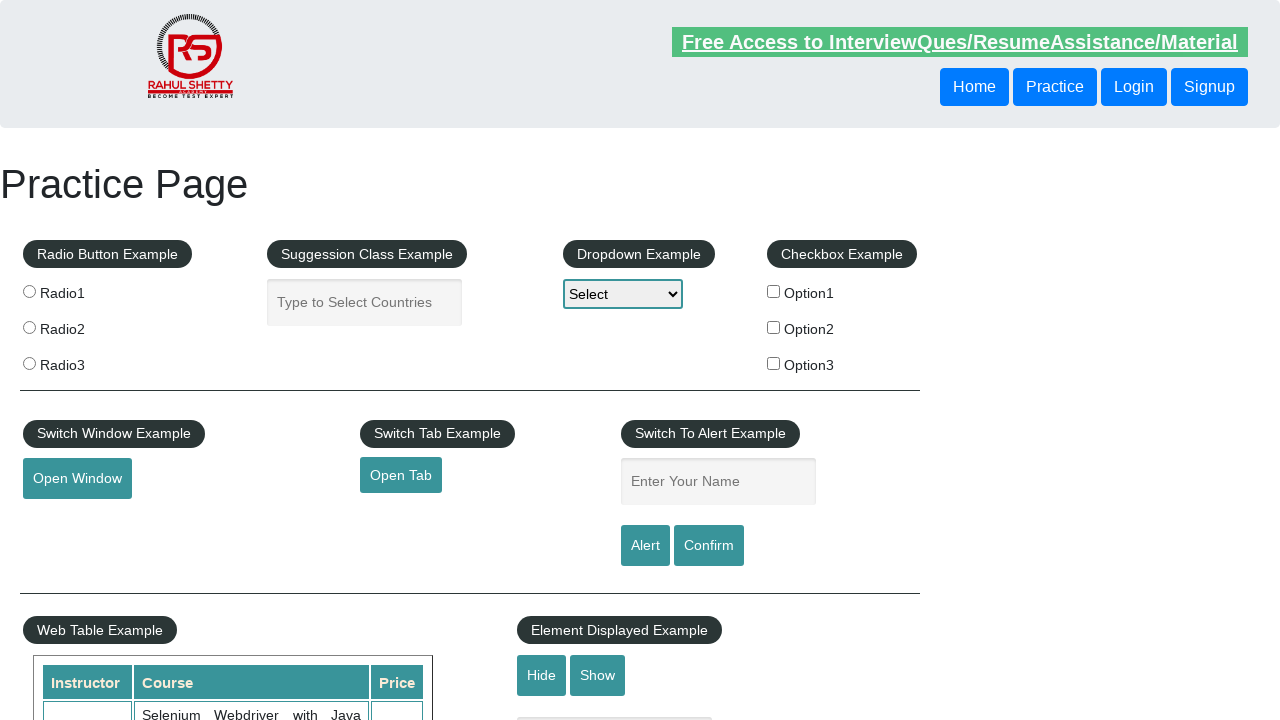

Located first footer column using XPath
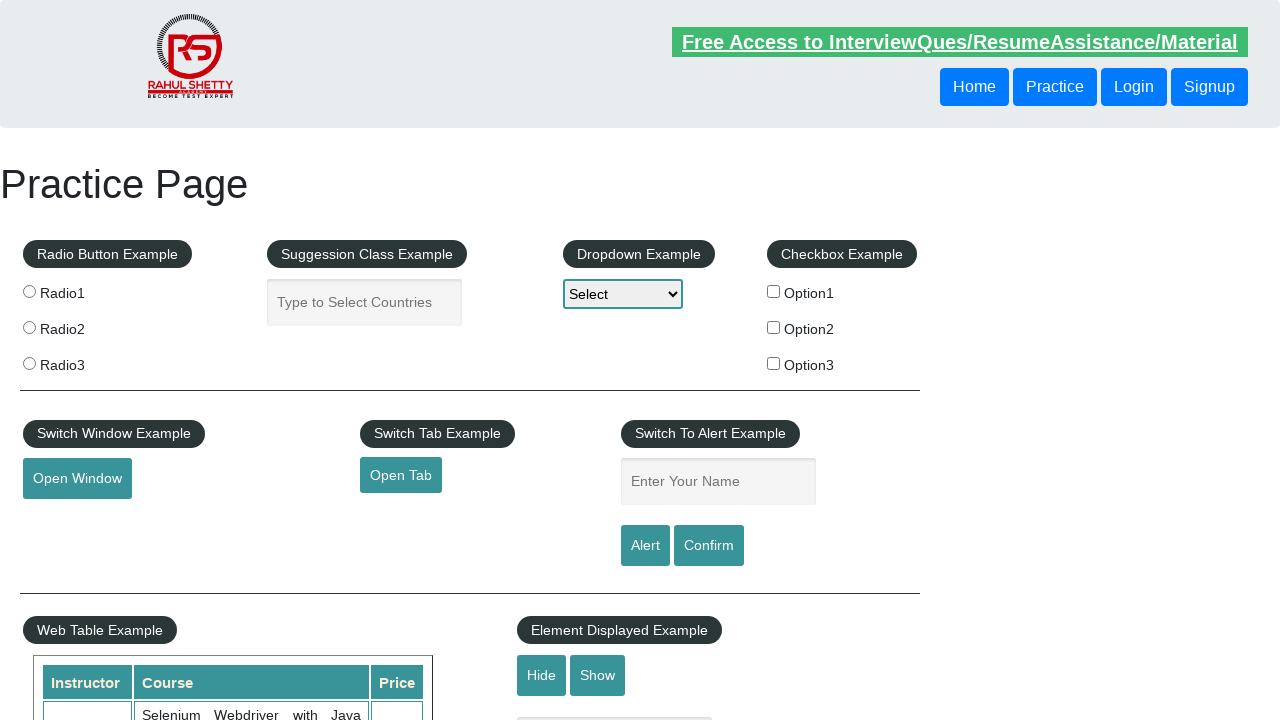

Counted links in footer column - total count: 5
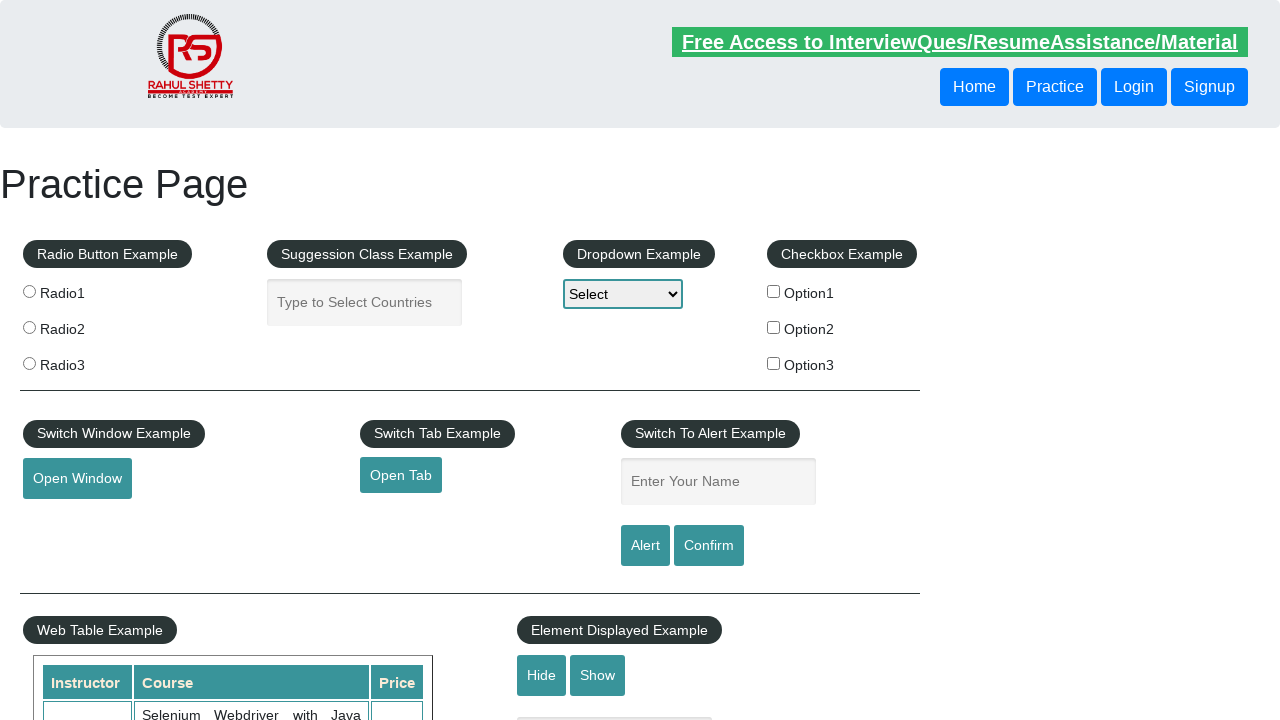

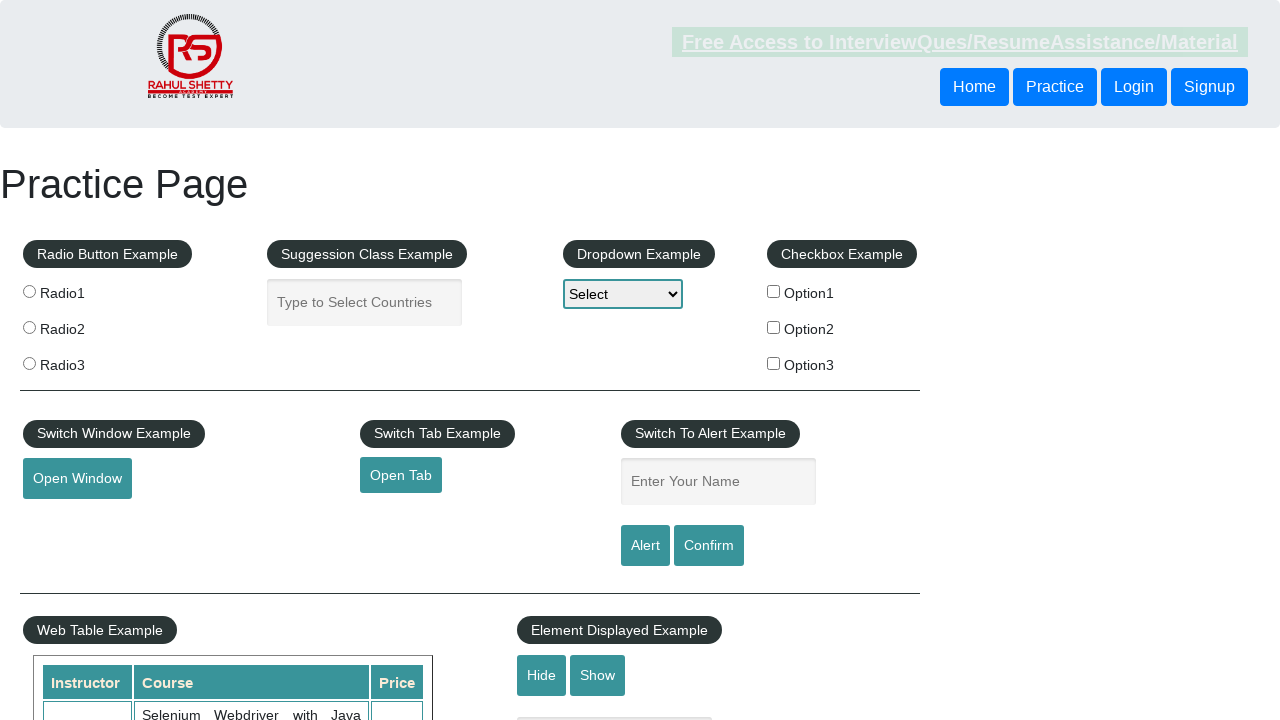